Tests that selecting .NET from the API page platform dropdown navigates to the .NET API docs

Starting URL: https://playwright.dev/

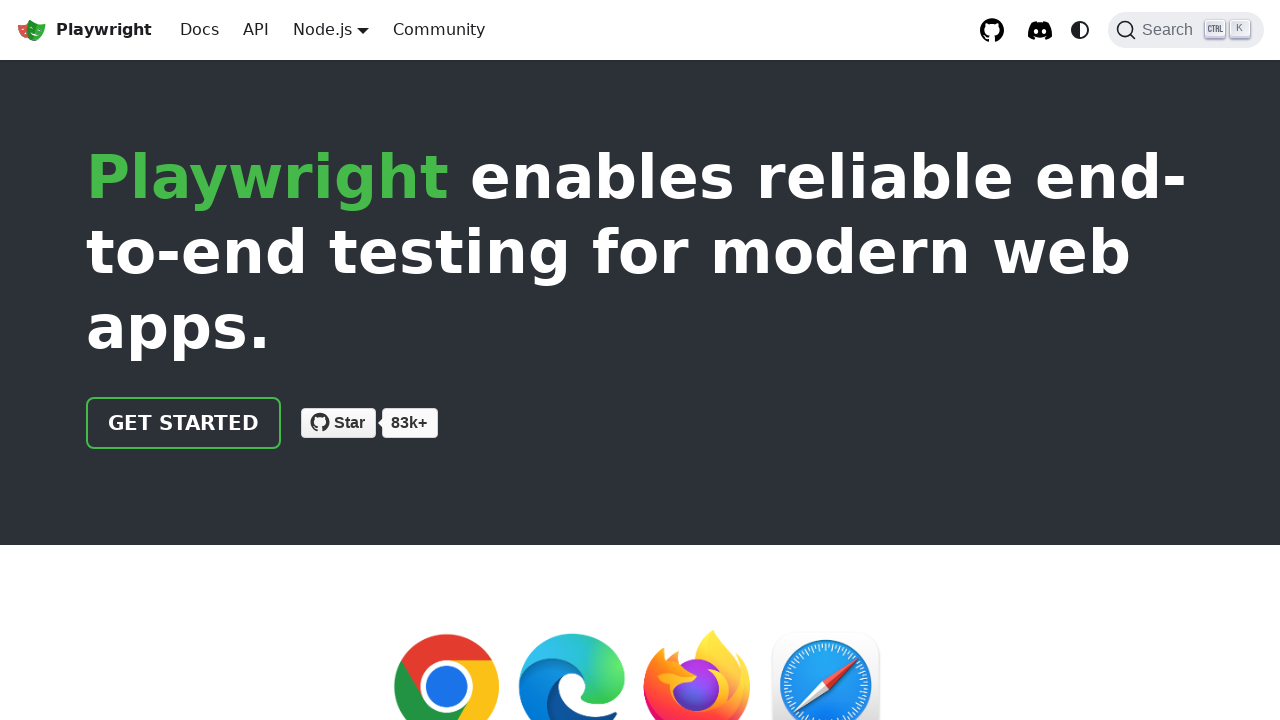

Clicked API navigation link at (256, 30) on internal:role=link[name="API"i]
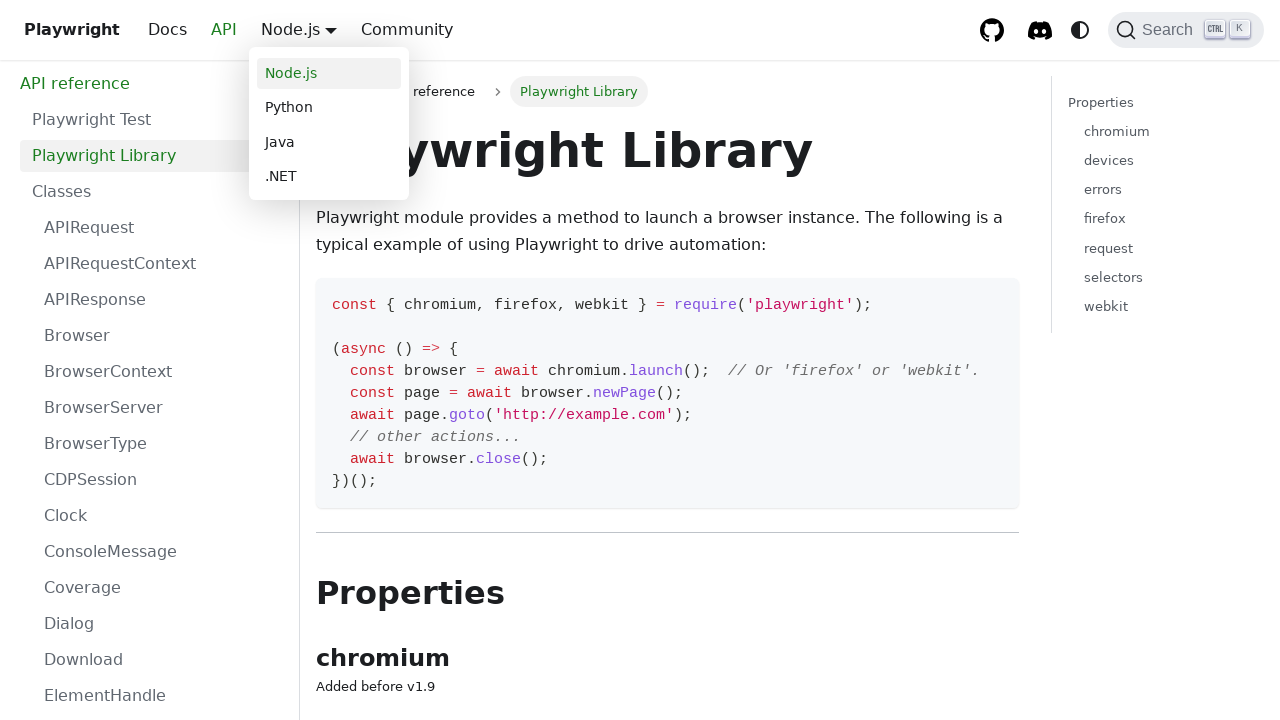

Hovered over platform dropdown menu at (299, 30) on .navbar__item.dropdown.dropdown--hoverable
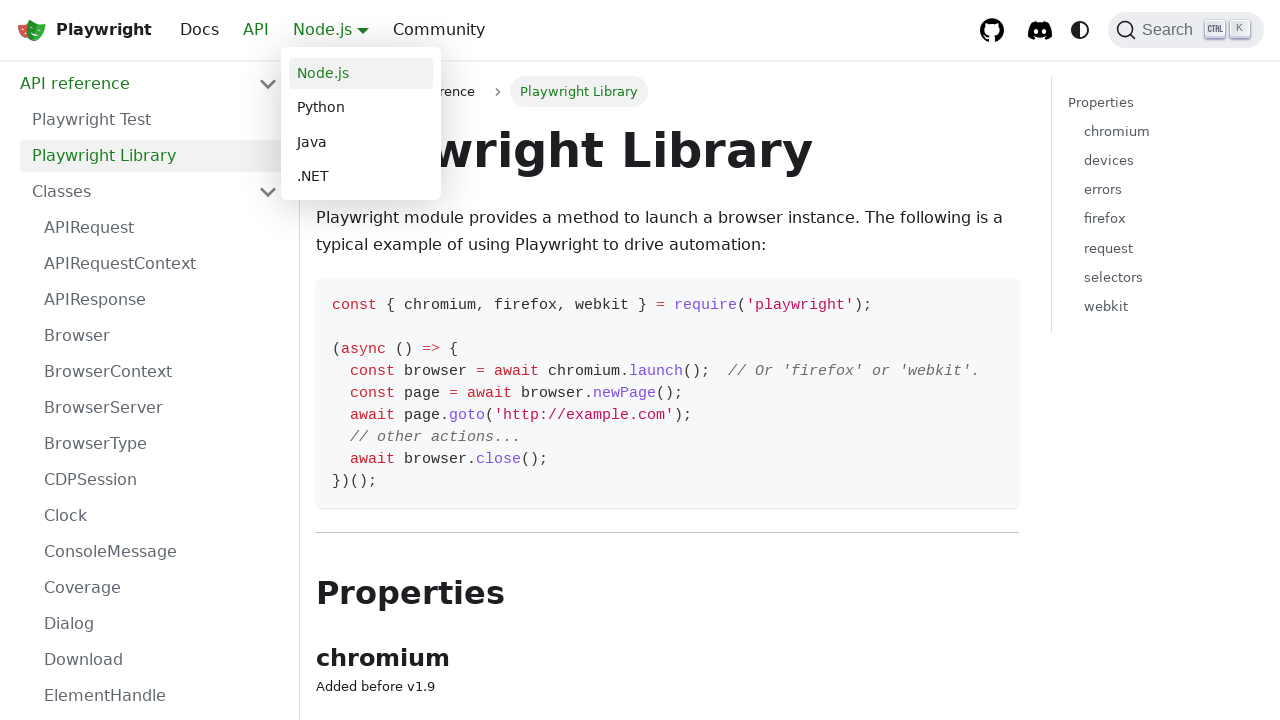

Clicked .NET option from platform dropdown at (361, 177) on .navbar__item.dropdown.dropdown--hoverable >> internal:role=link[name=".NET"i]
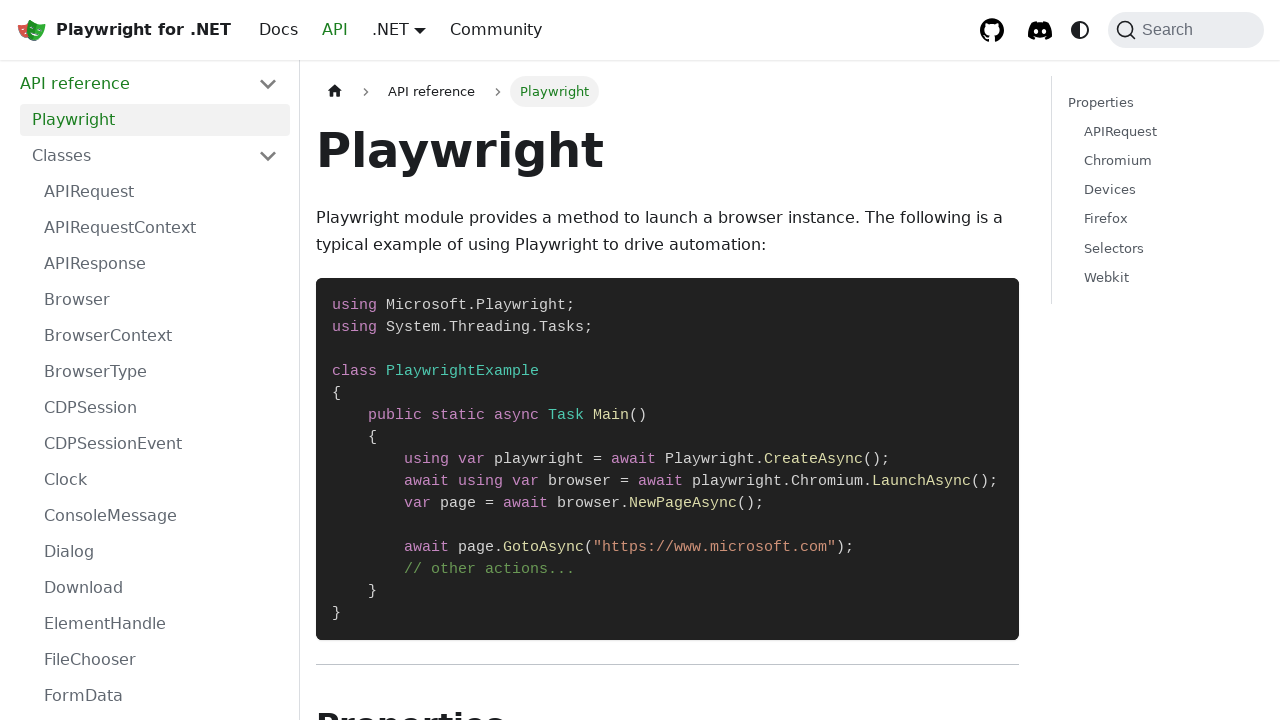

Waited 250ms for navigation to complete
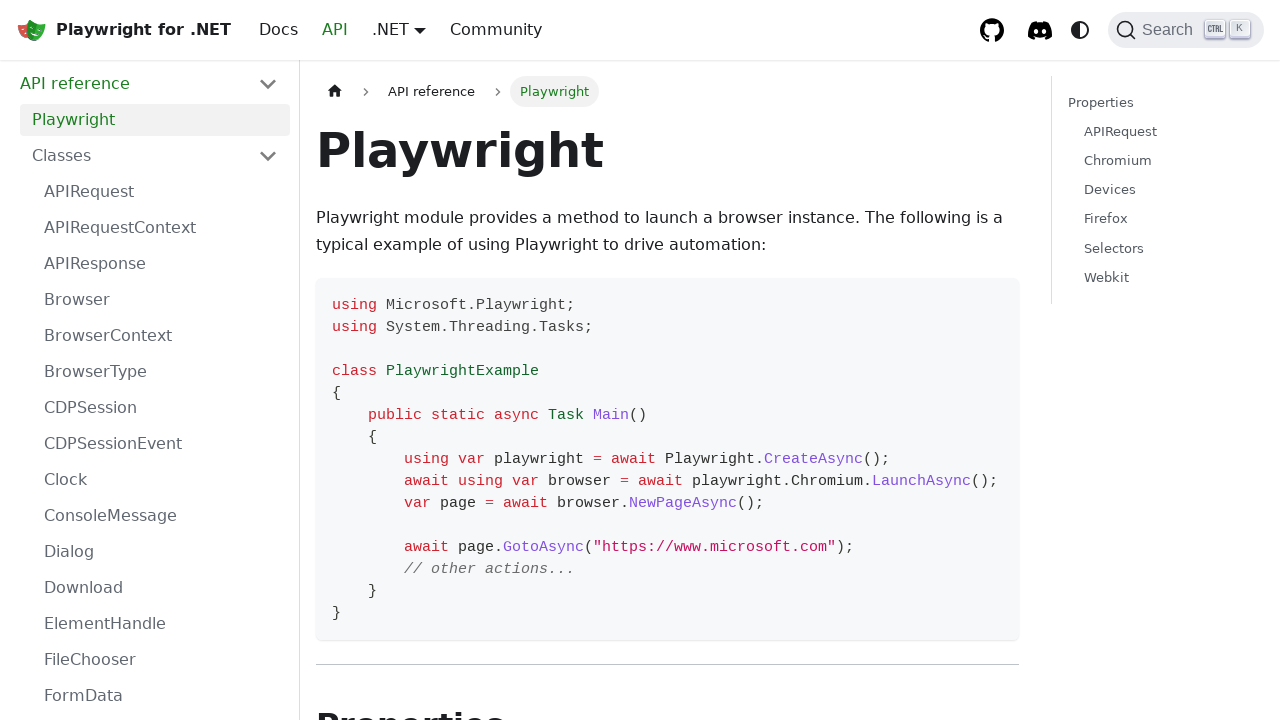

Verified URL is correct .NET API docs page
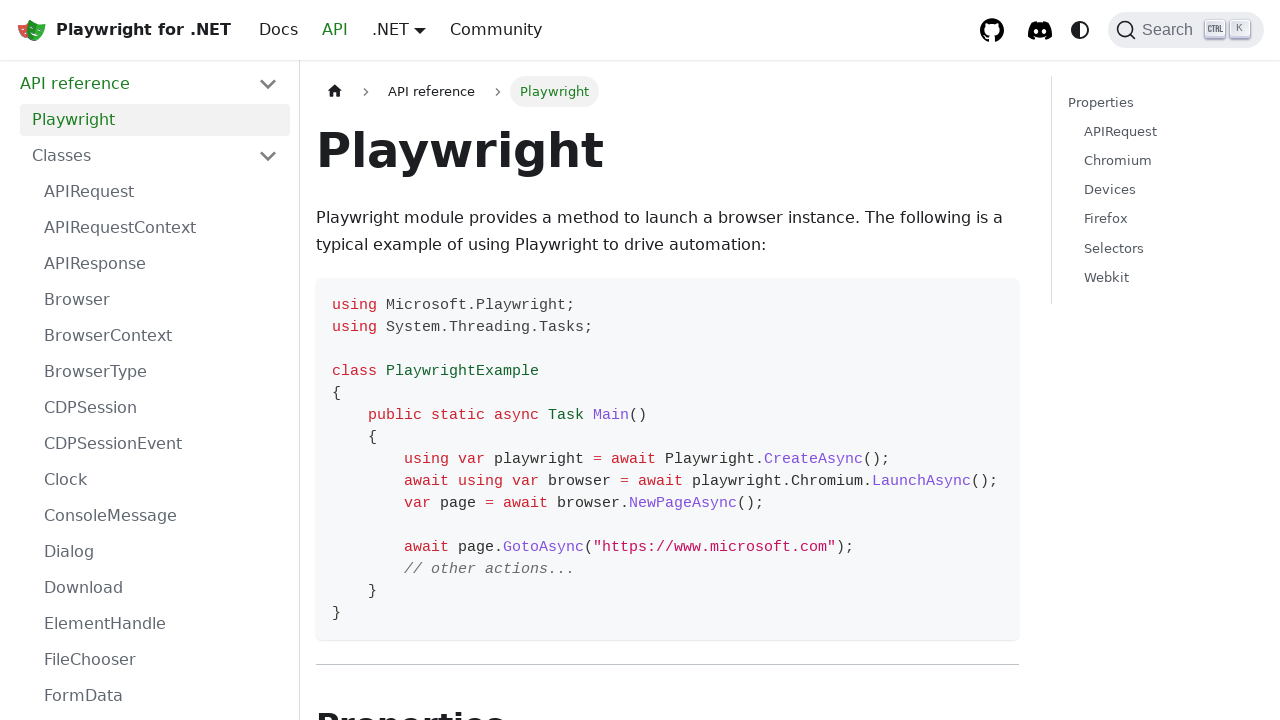

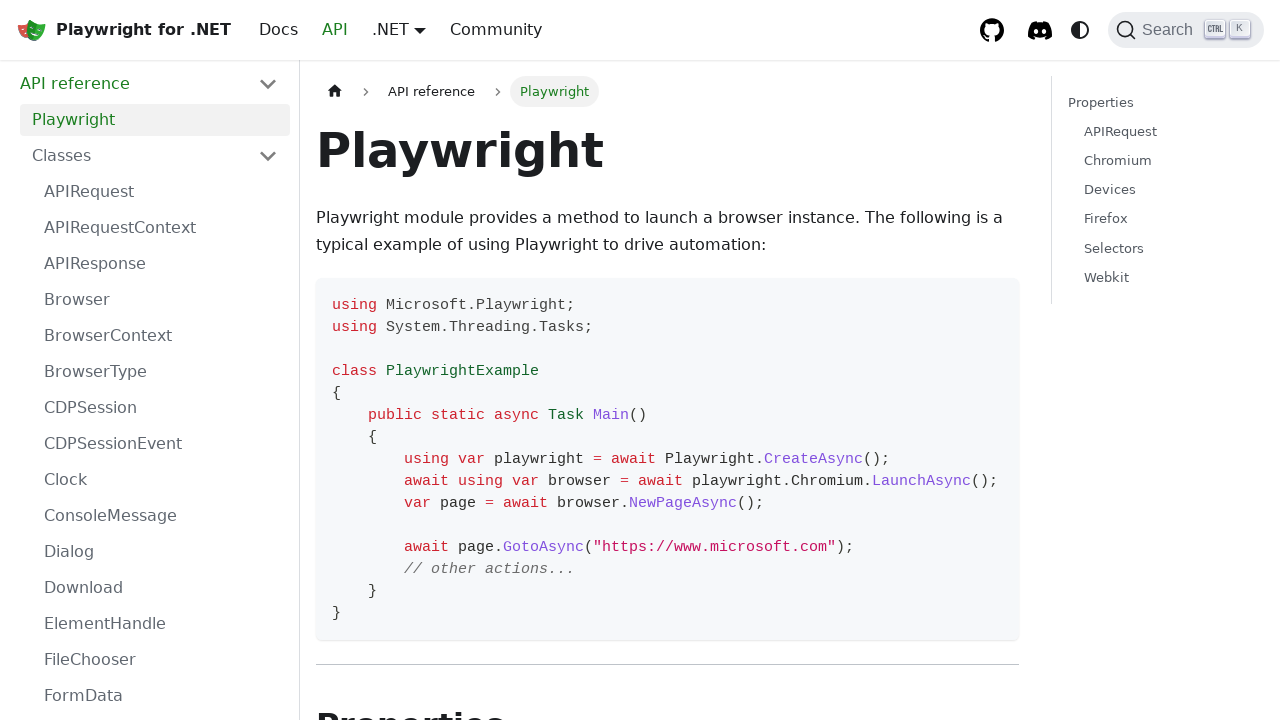